Tests entering only a name in the feedback form, submitting, clicking Yes to confirm, and verifying the thank you message includes the entered name

Starting URL: https://kristinek.github.io/site/tasks/provide_feedback

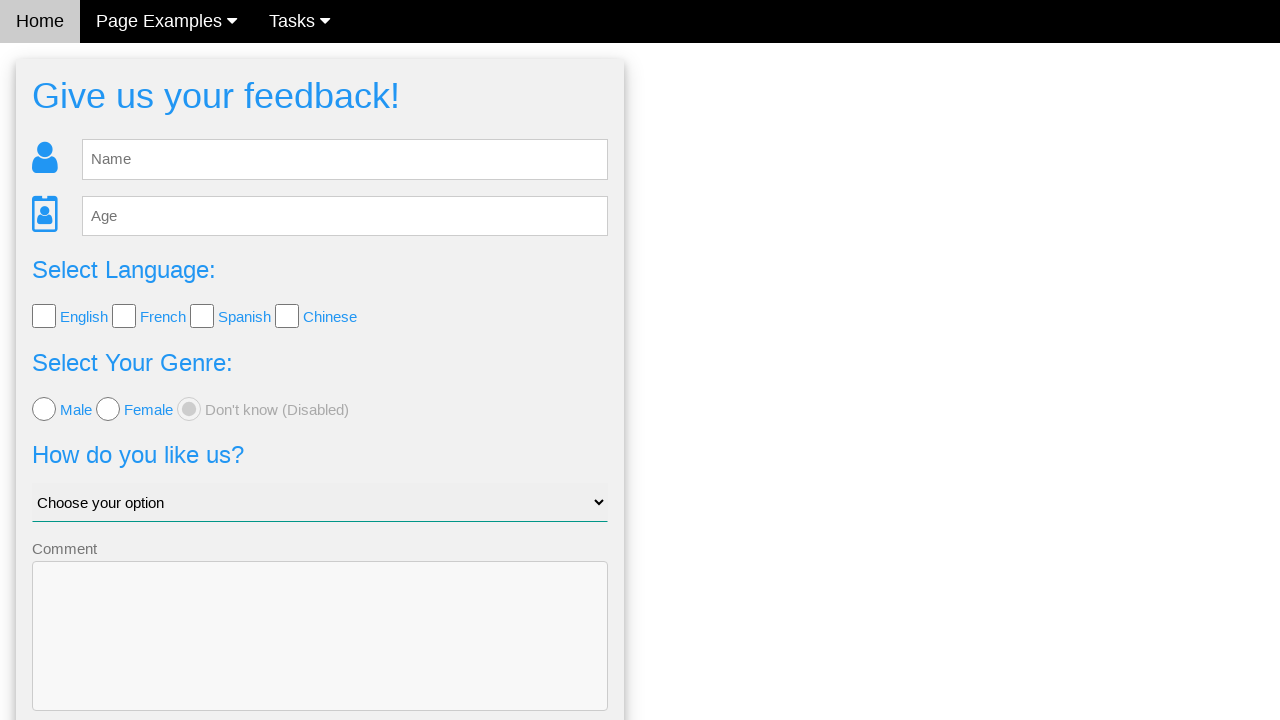

Filled feedback form name field with 'Saule' on #fb_name
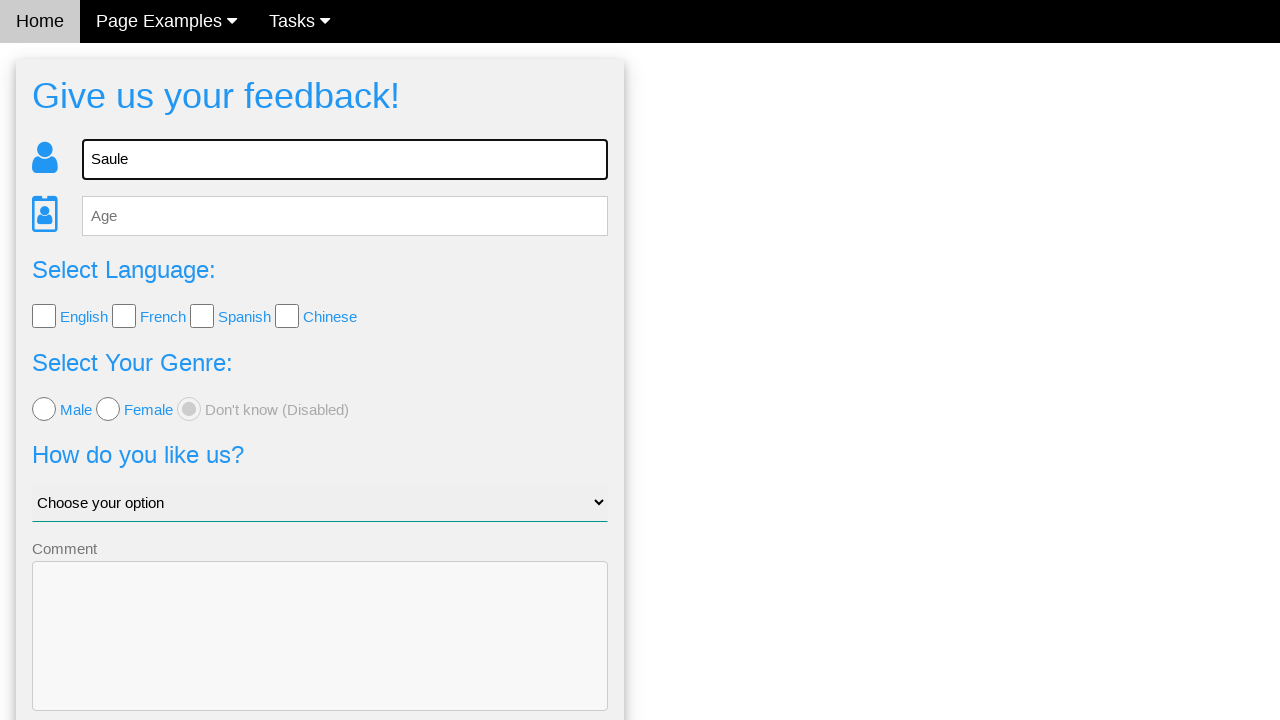

Clicked Send button to submit feedback form at (320, 656) on button[type='submit']
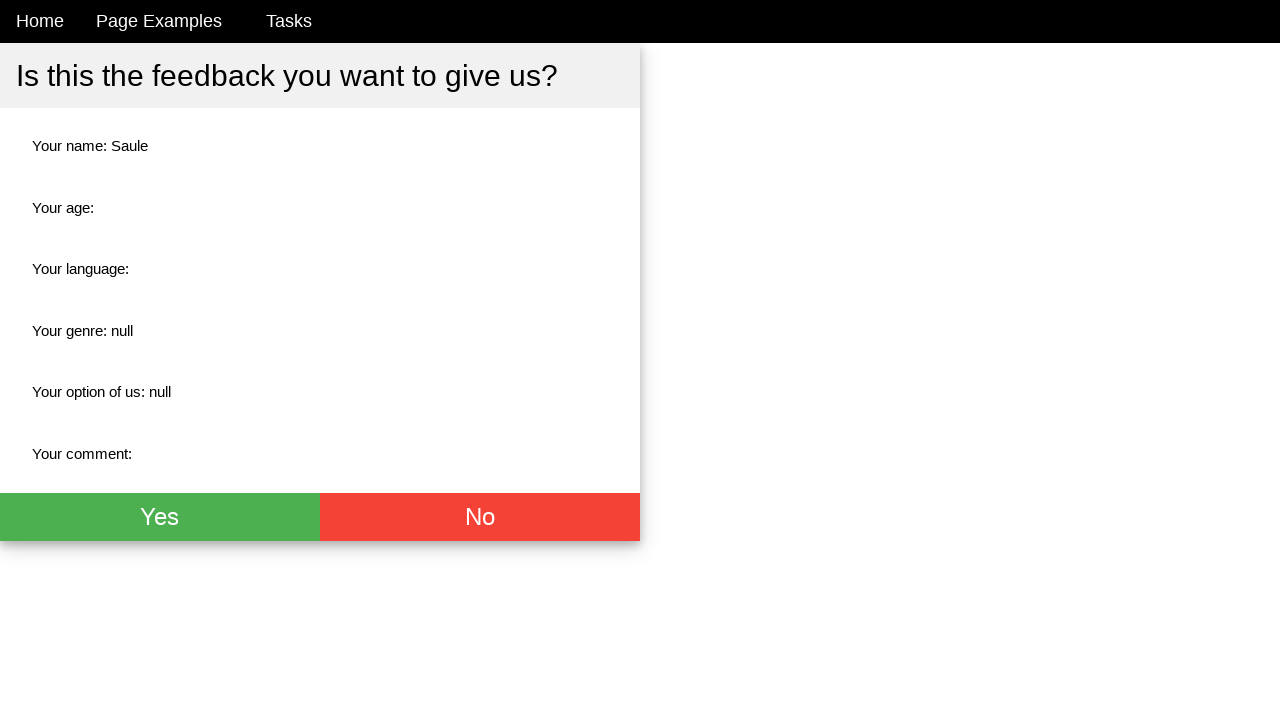

Confirmation dialog appeared with Yes button
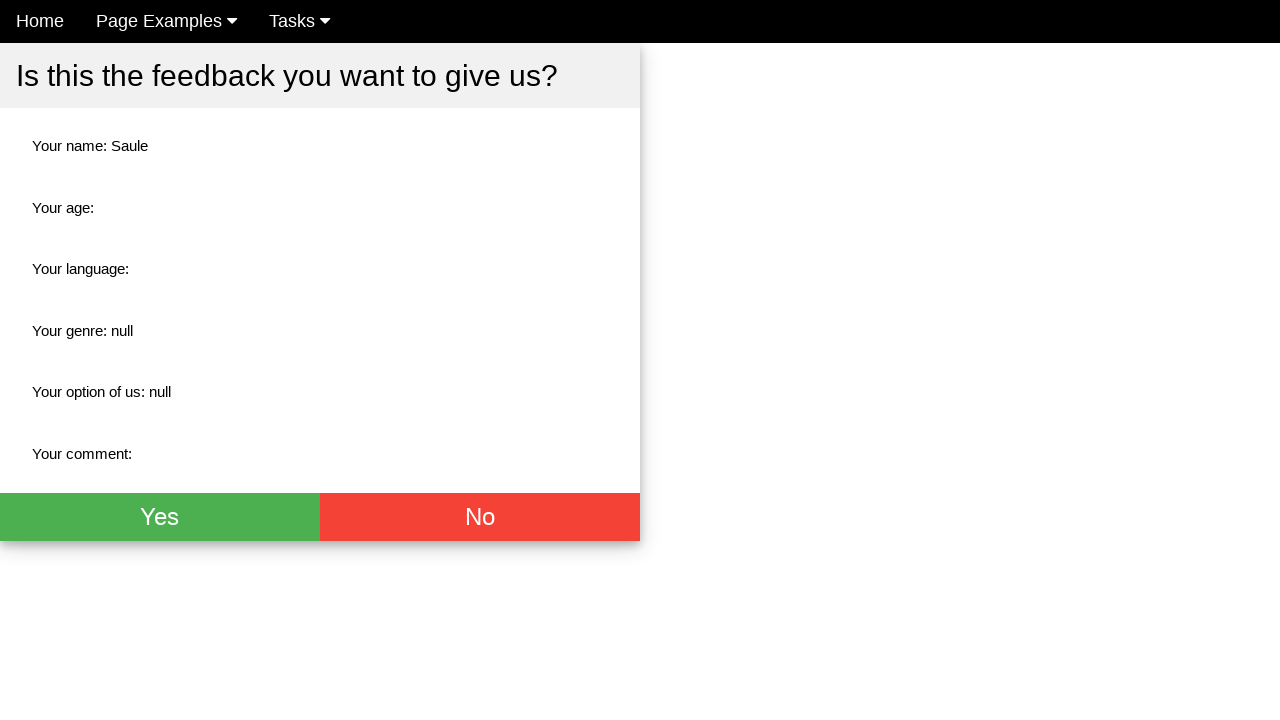

Clicked Yes button to confirm feedback submission at (160, 517) on .w3-green
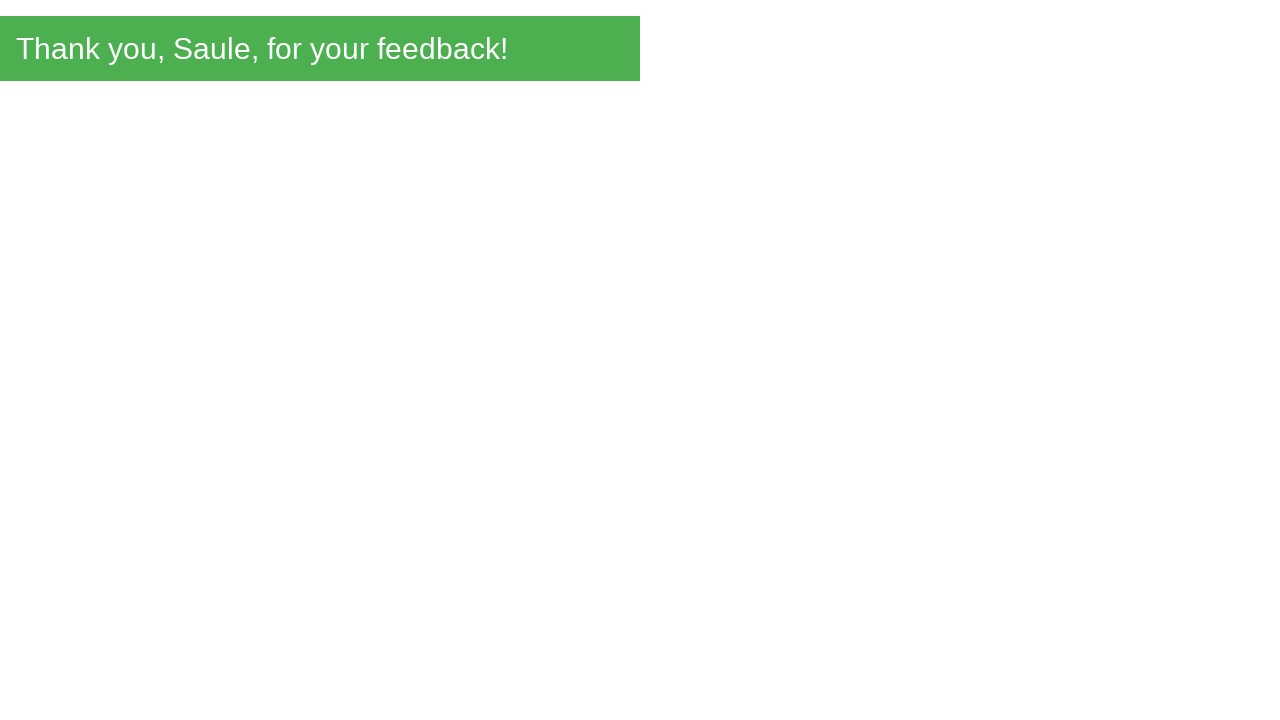

Thank you message appeared on page
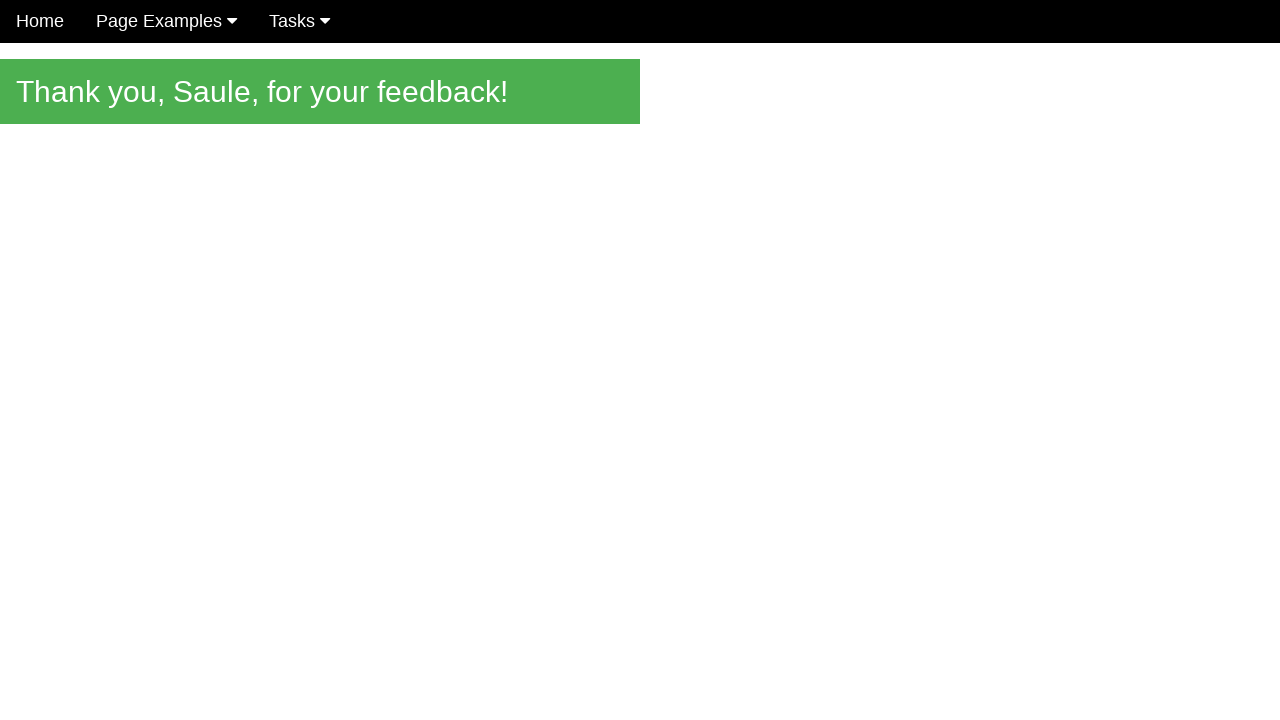

Retrieved thank you message text
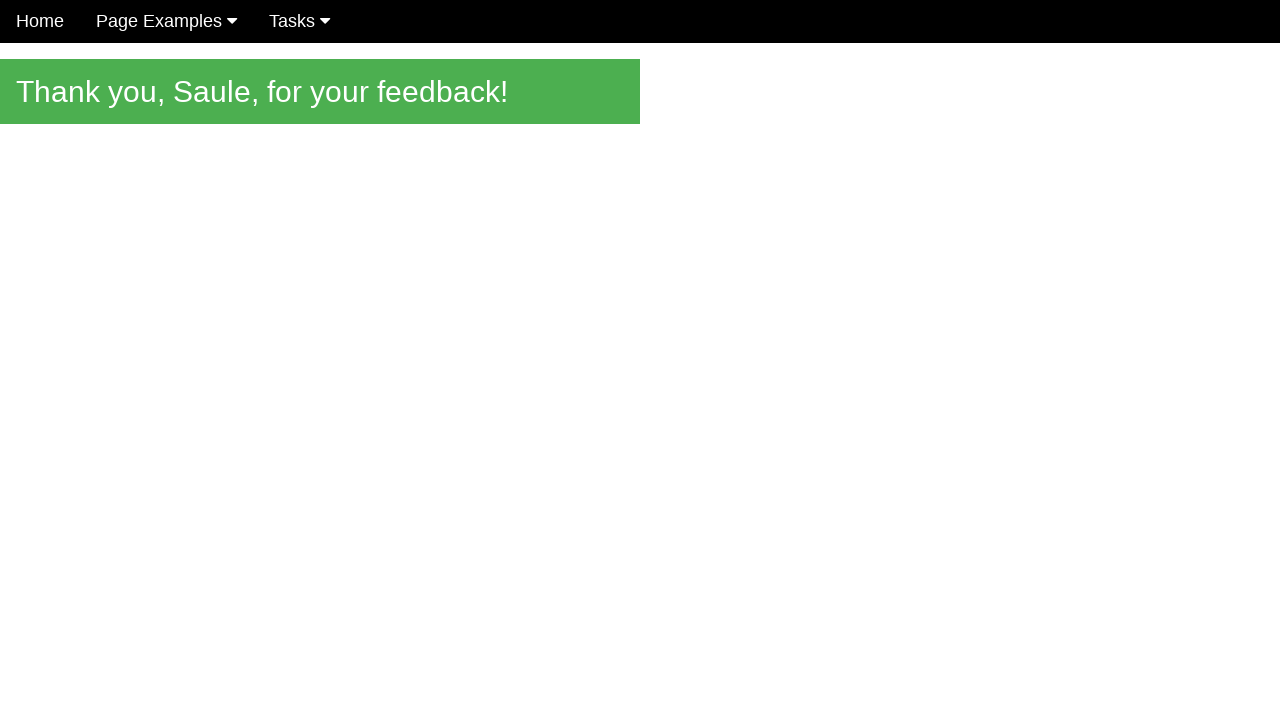

Verified thank you message includes entered name: 'Thank you, Saule, for your feedback!'
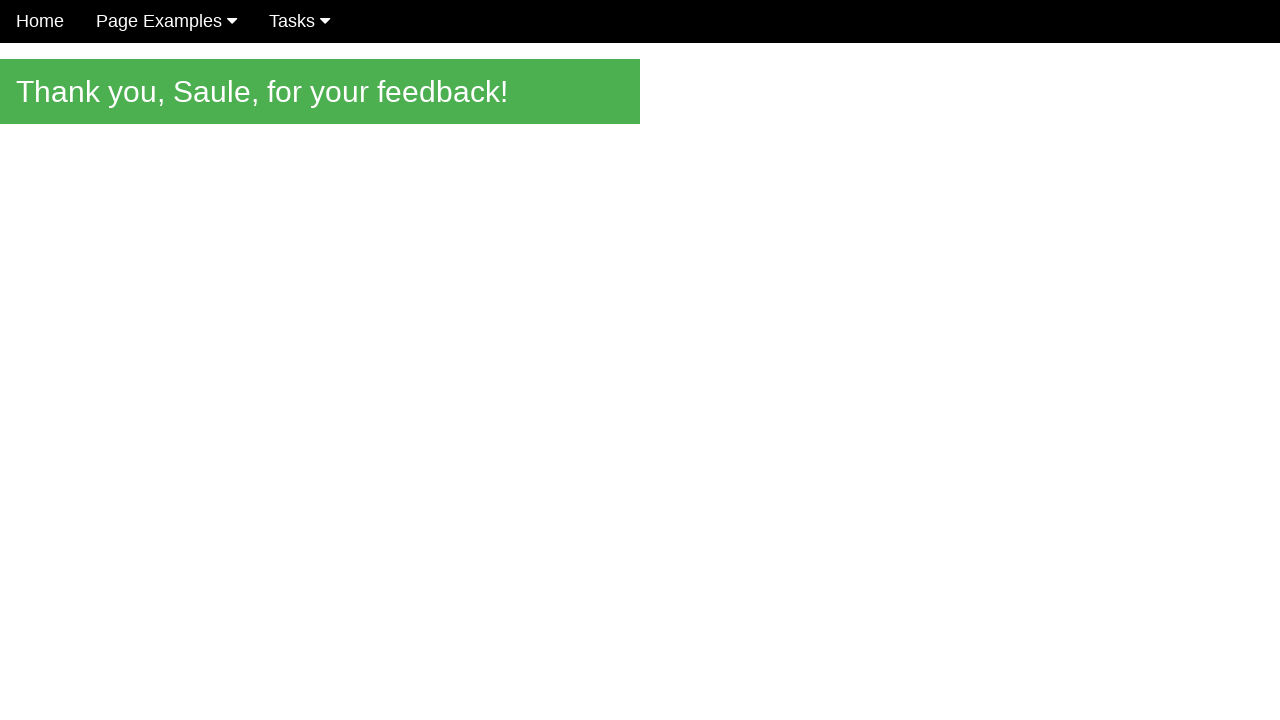

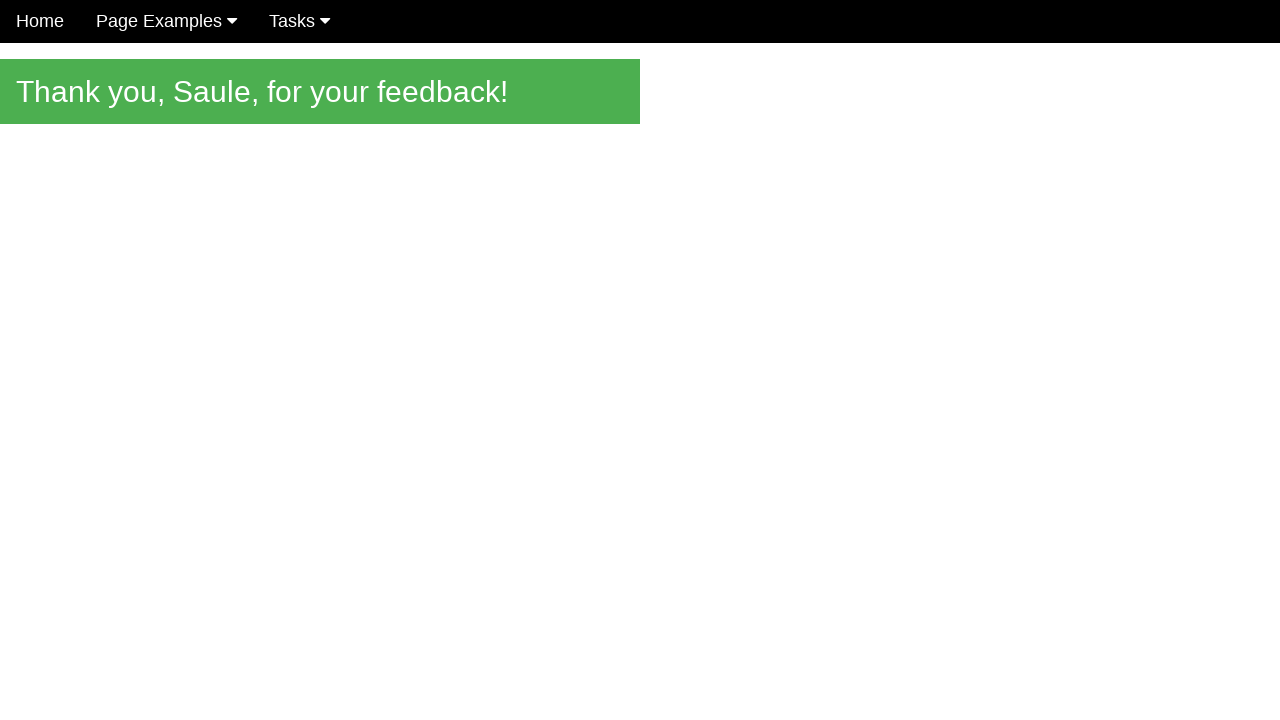